Tests basic browser navigation functionality by visiting a contact form site, navigating to a samples page, using back/forward browser navigation, and refreshing the page.

Starting URL: https://www.mycontactform.com/

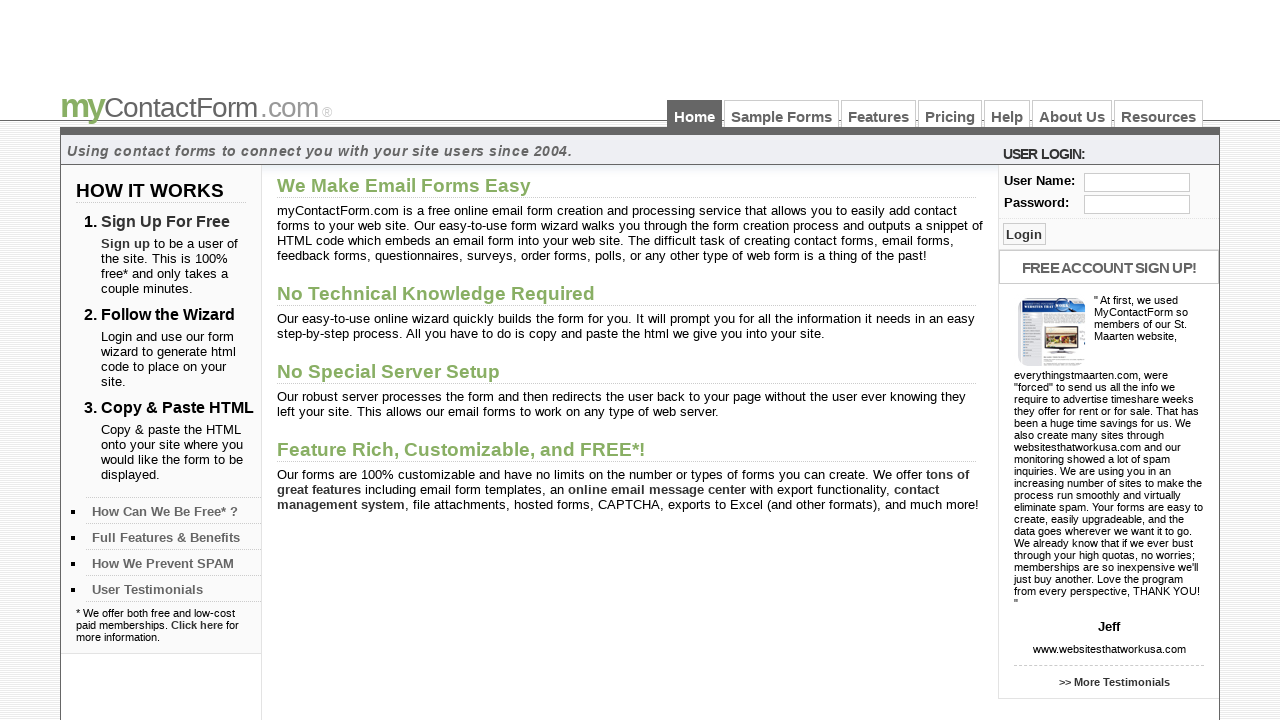

Set viewport size to 1920x1080
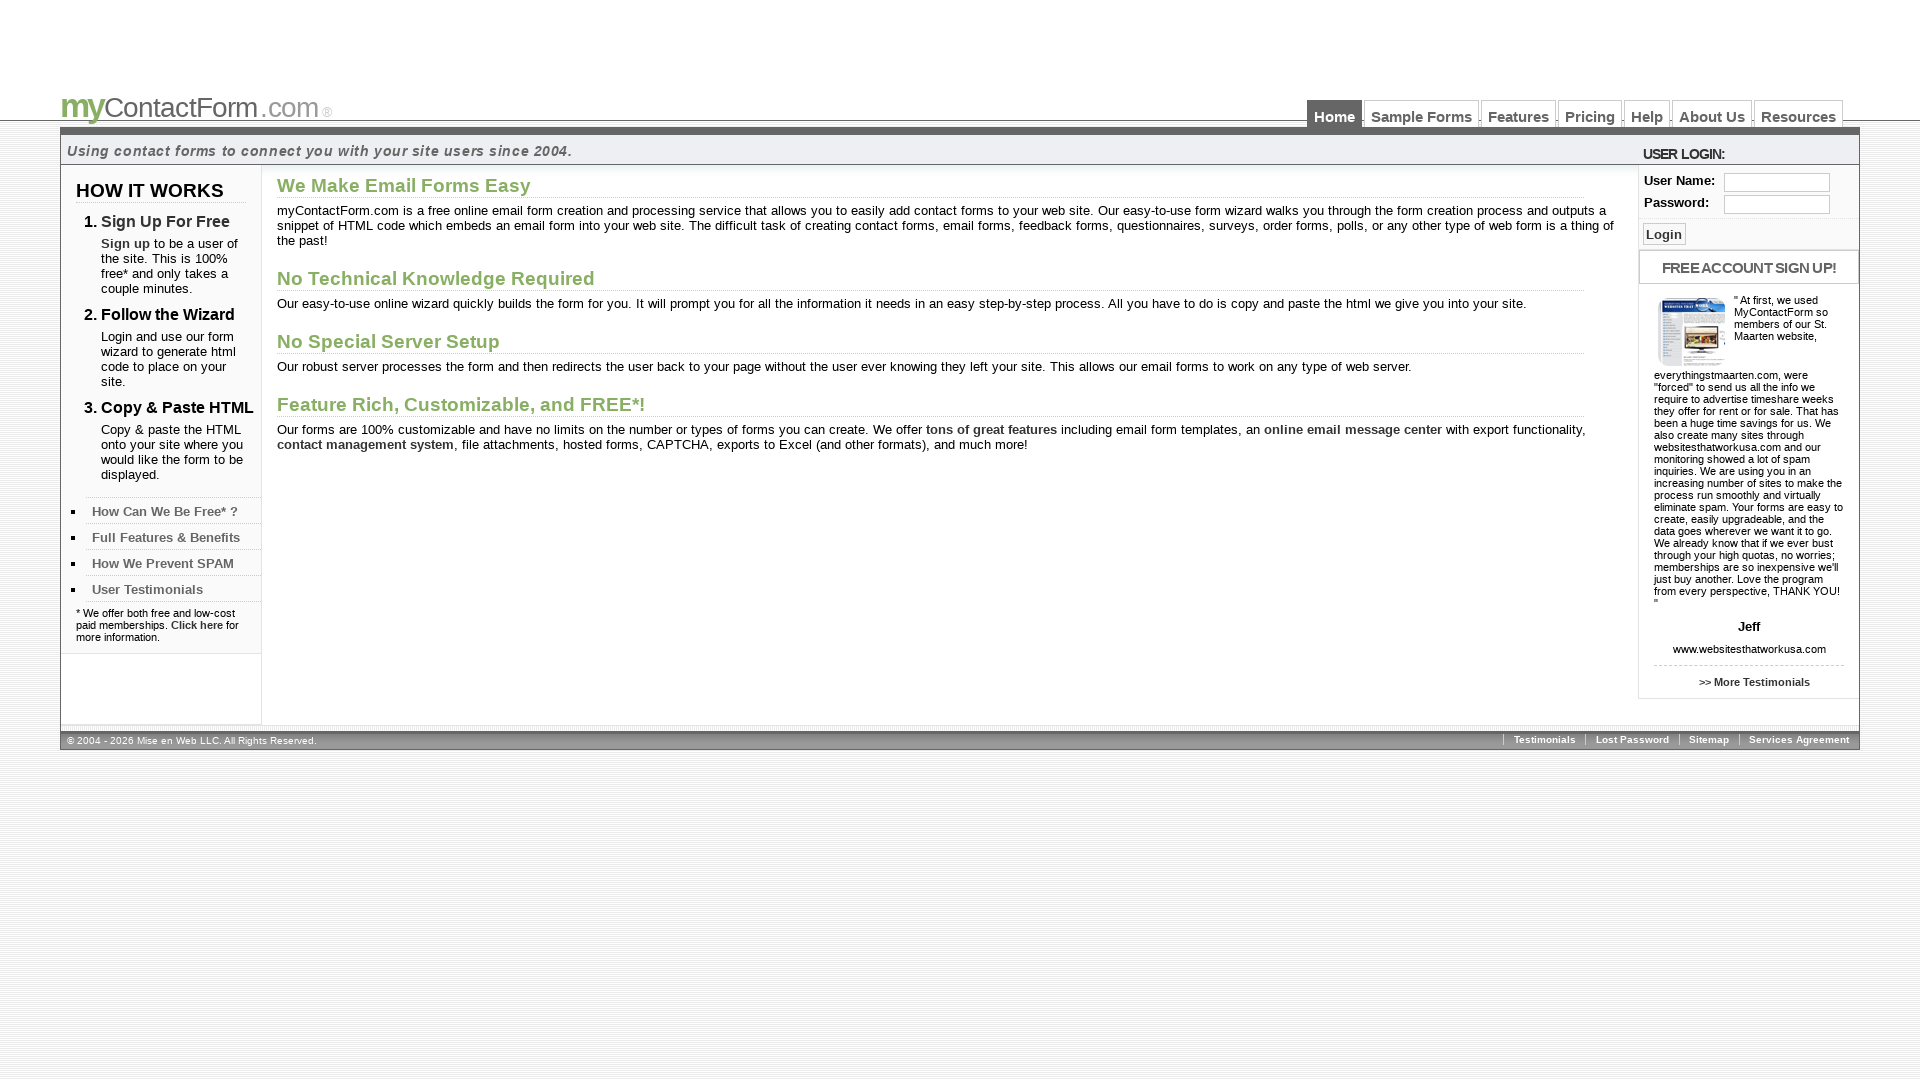

Printed current URL
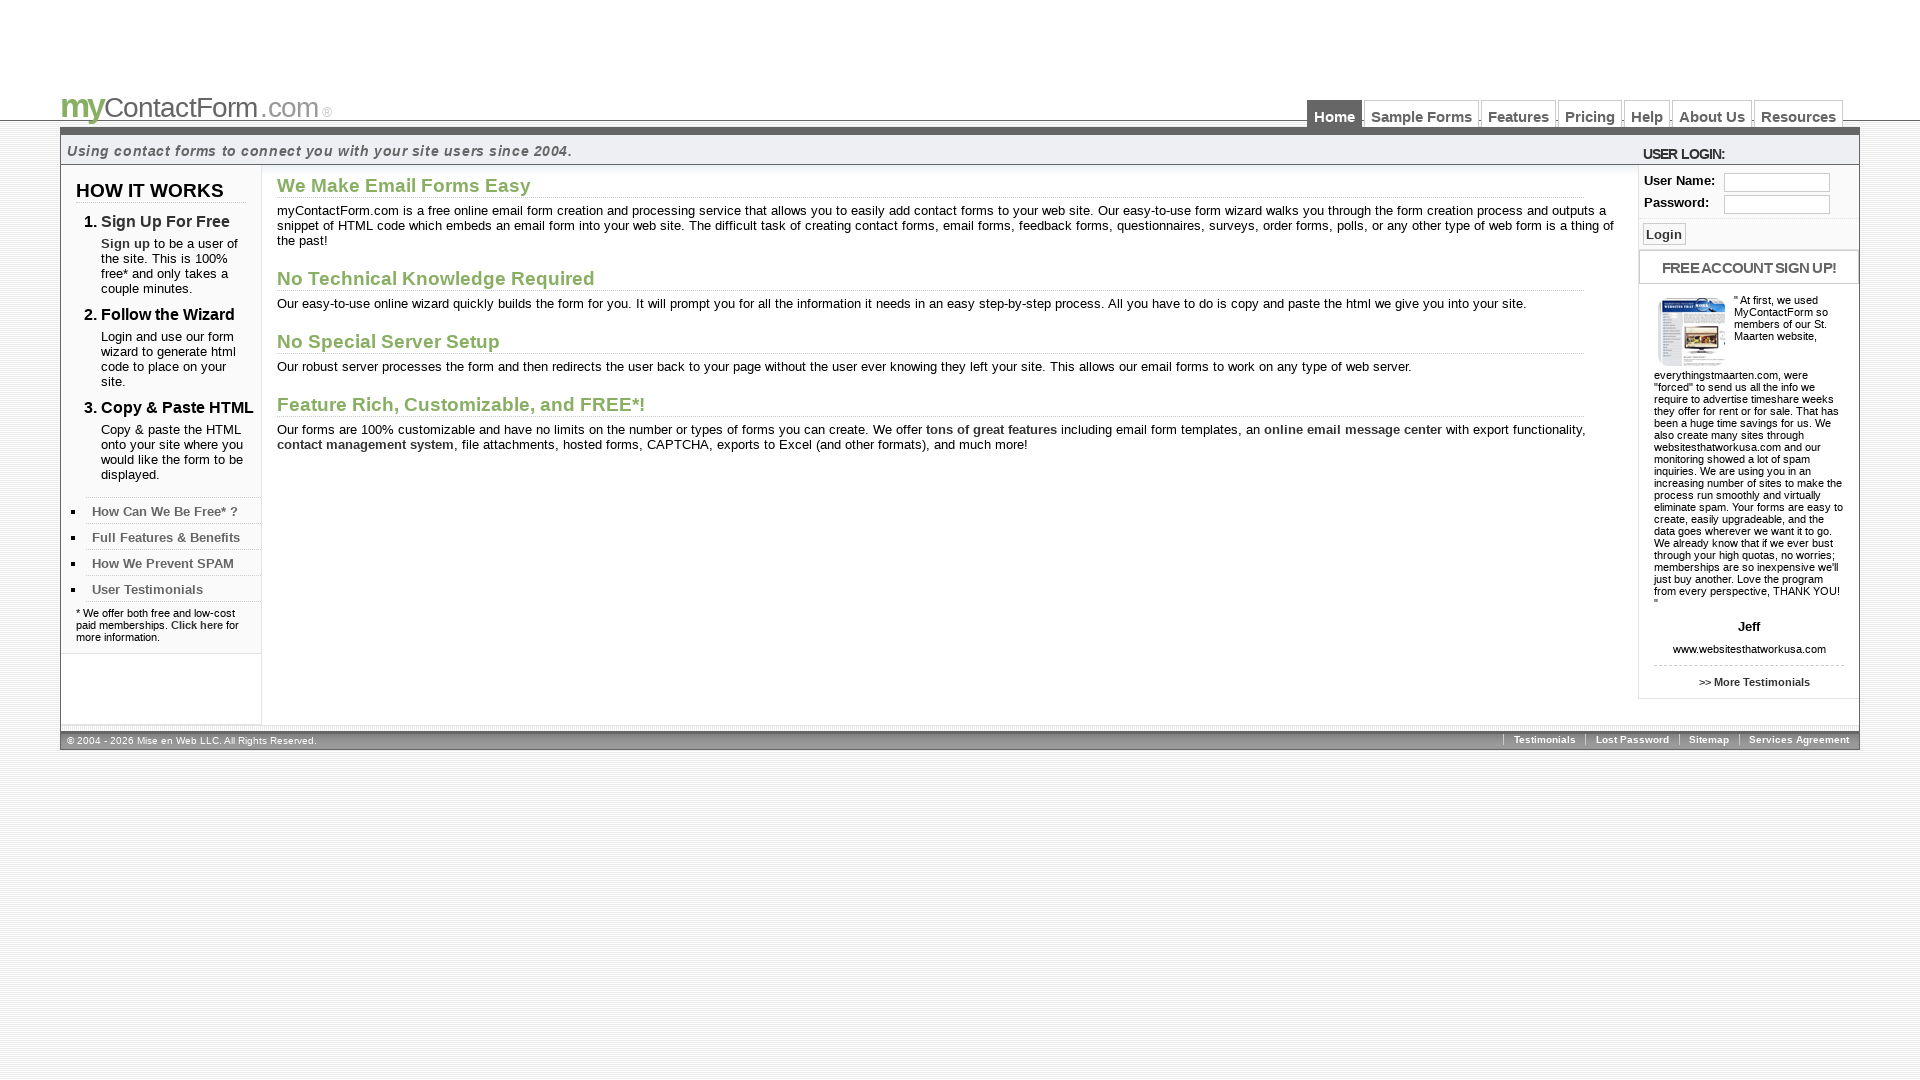

Printed page title
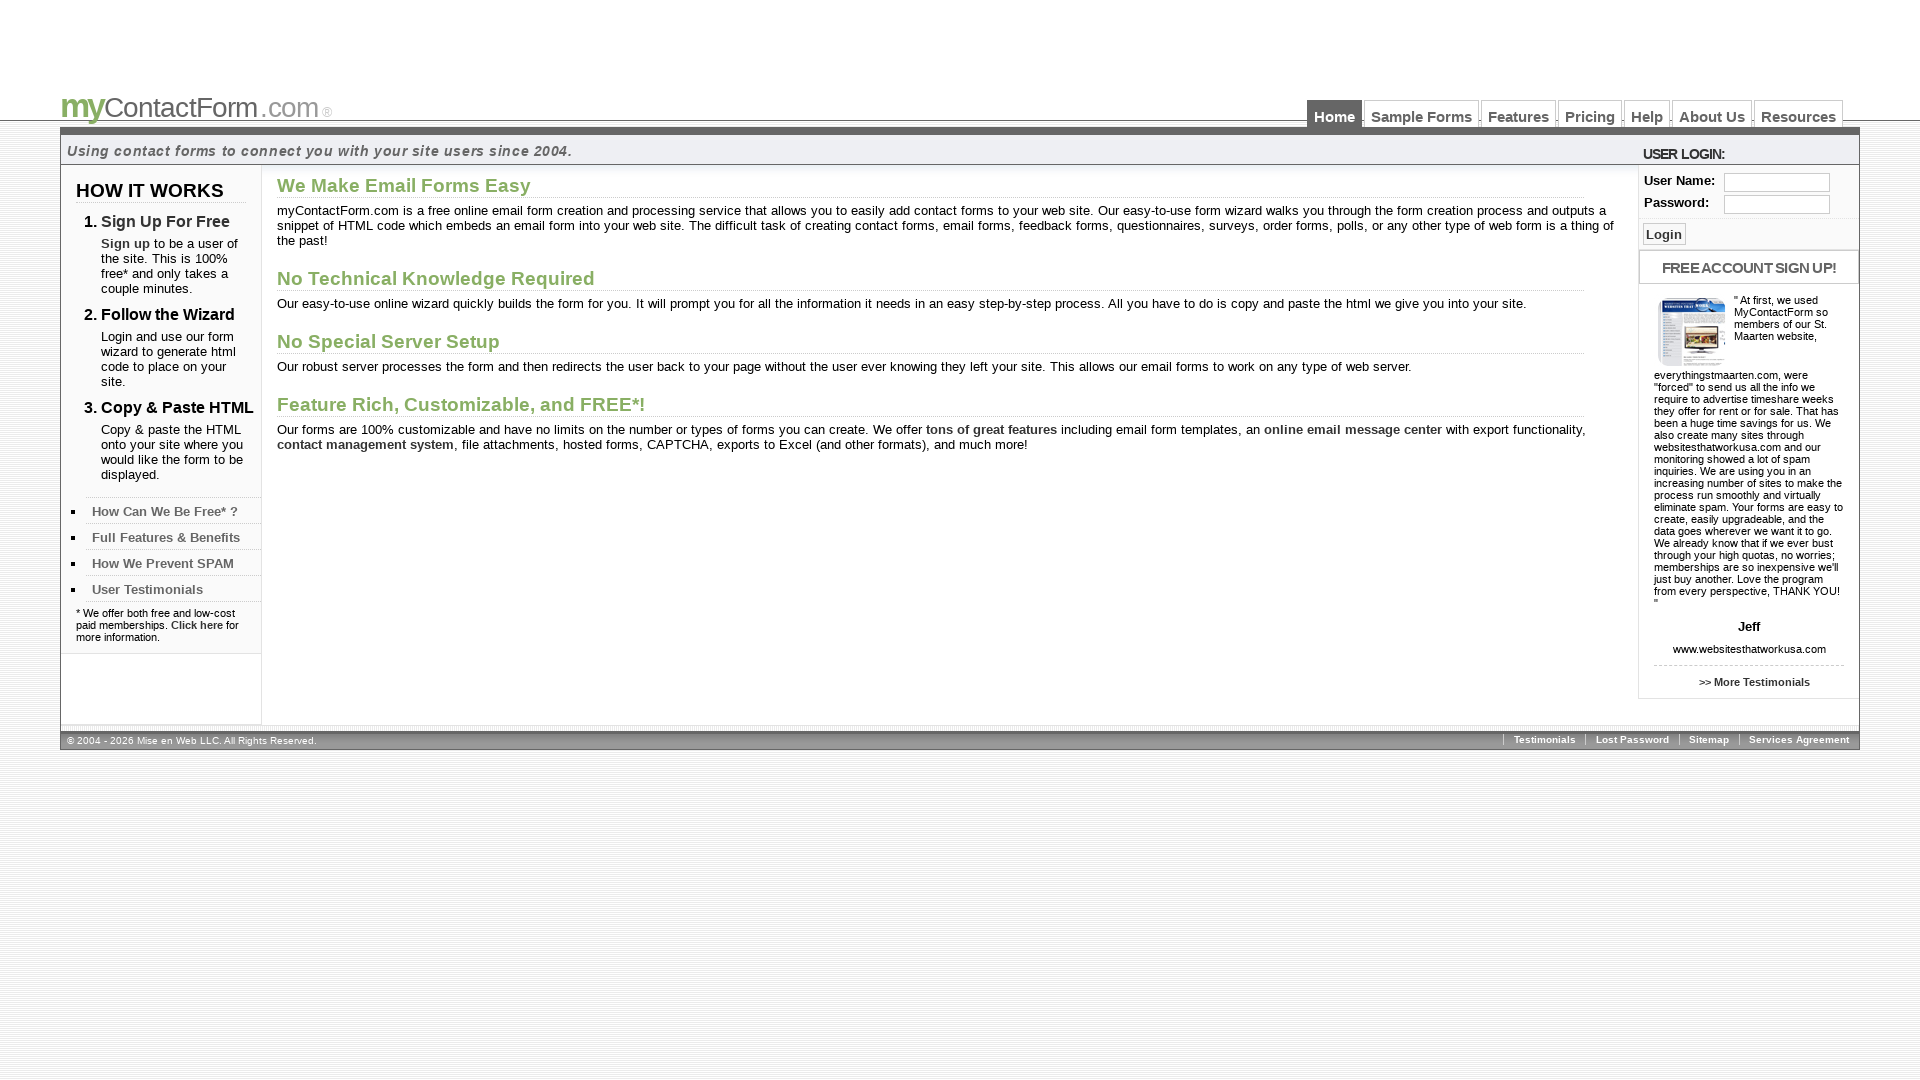

Navigated to samples page at https://www.mycontactform.com/samples.php
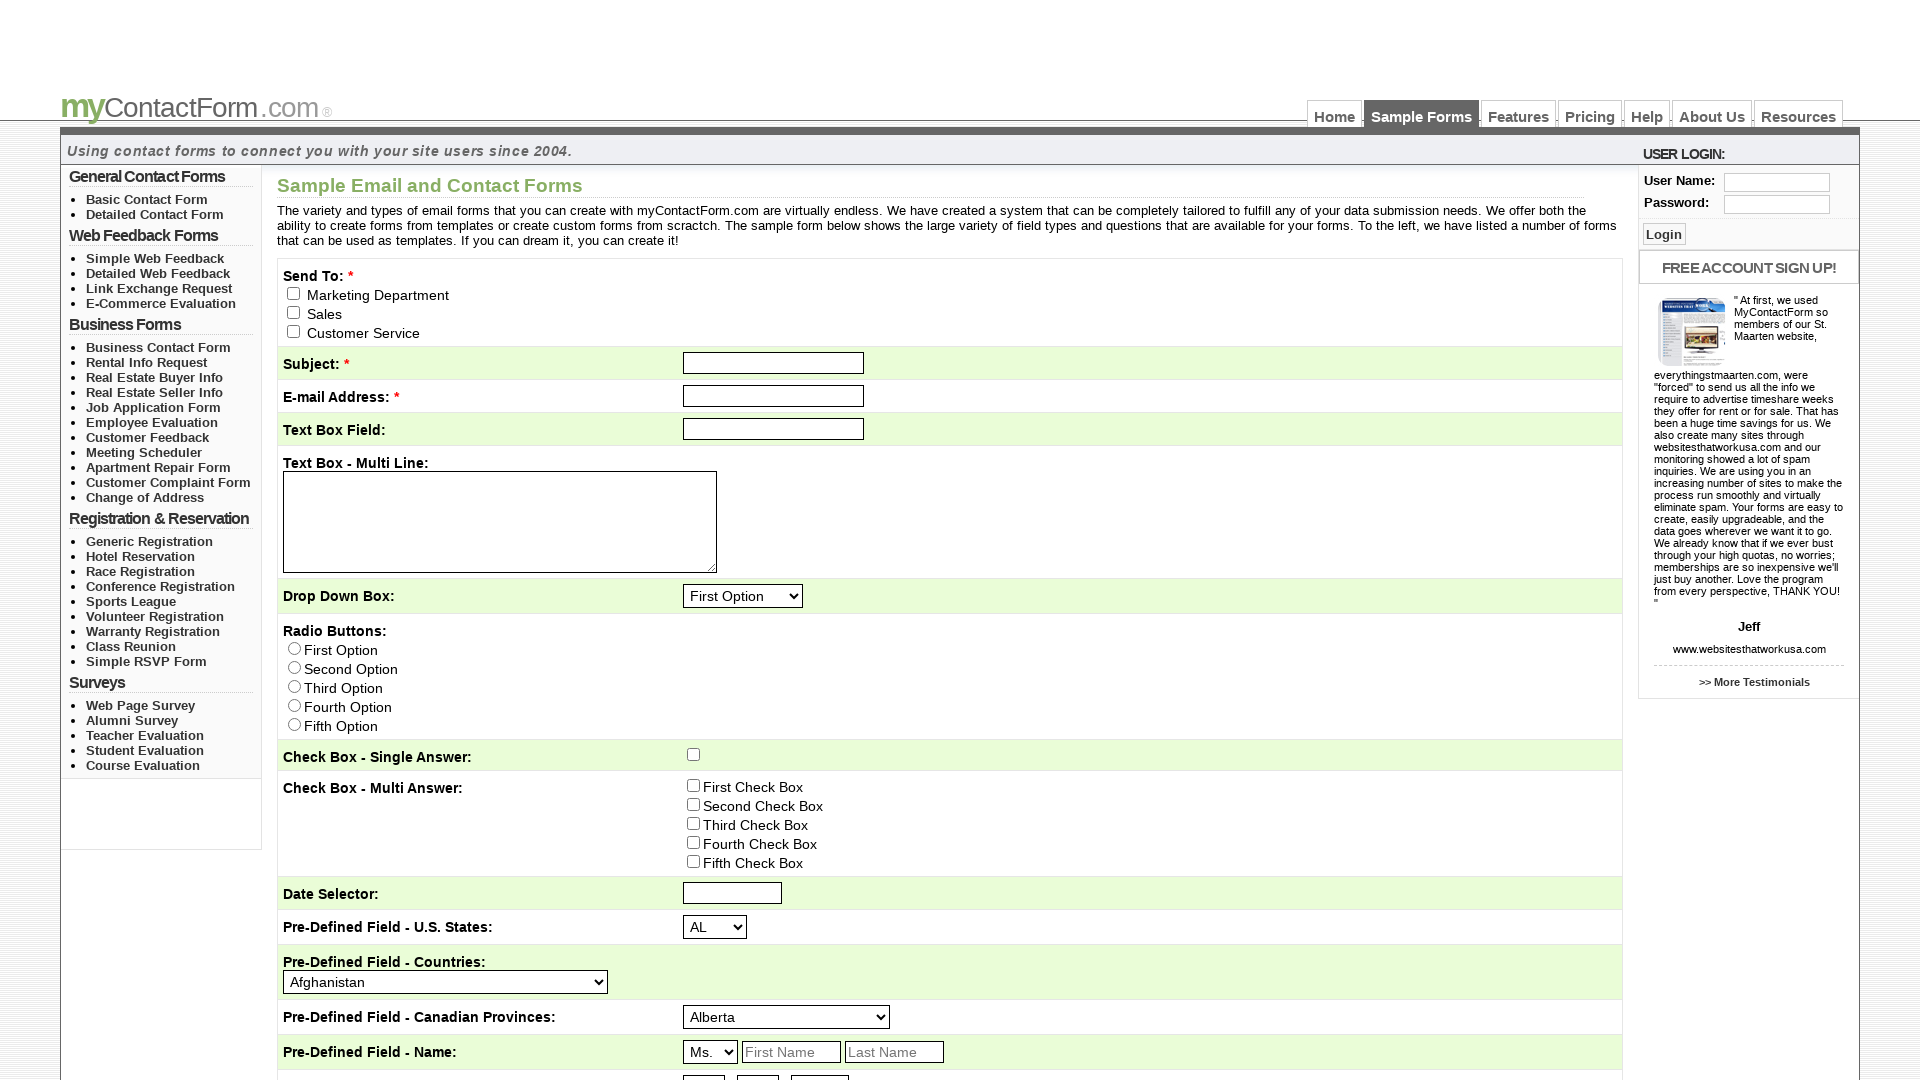

Printed current URL after navigation to samples page
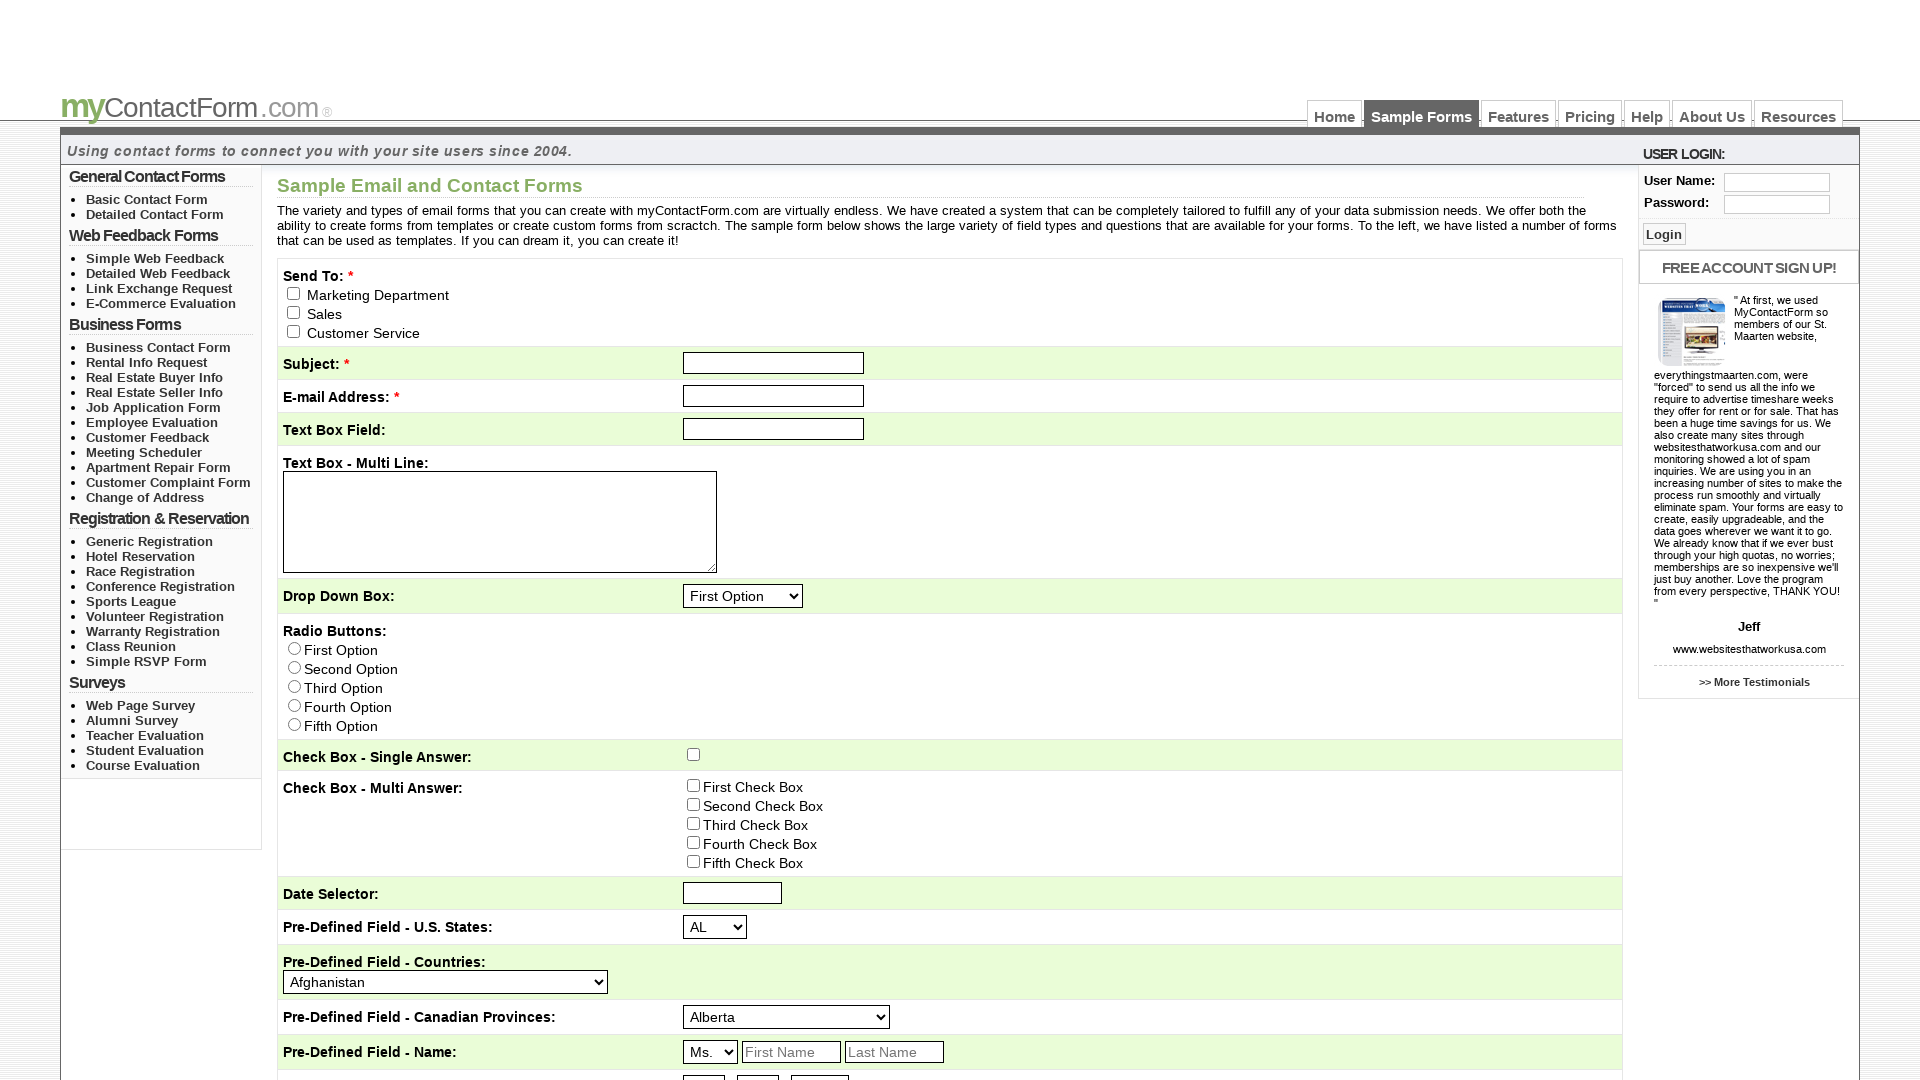

Navigated back to previous page
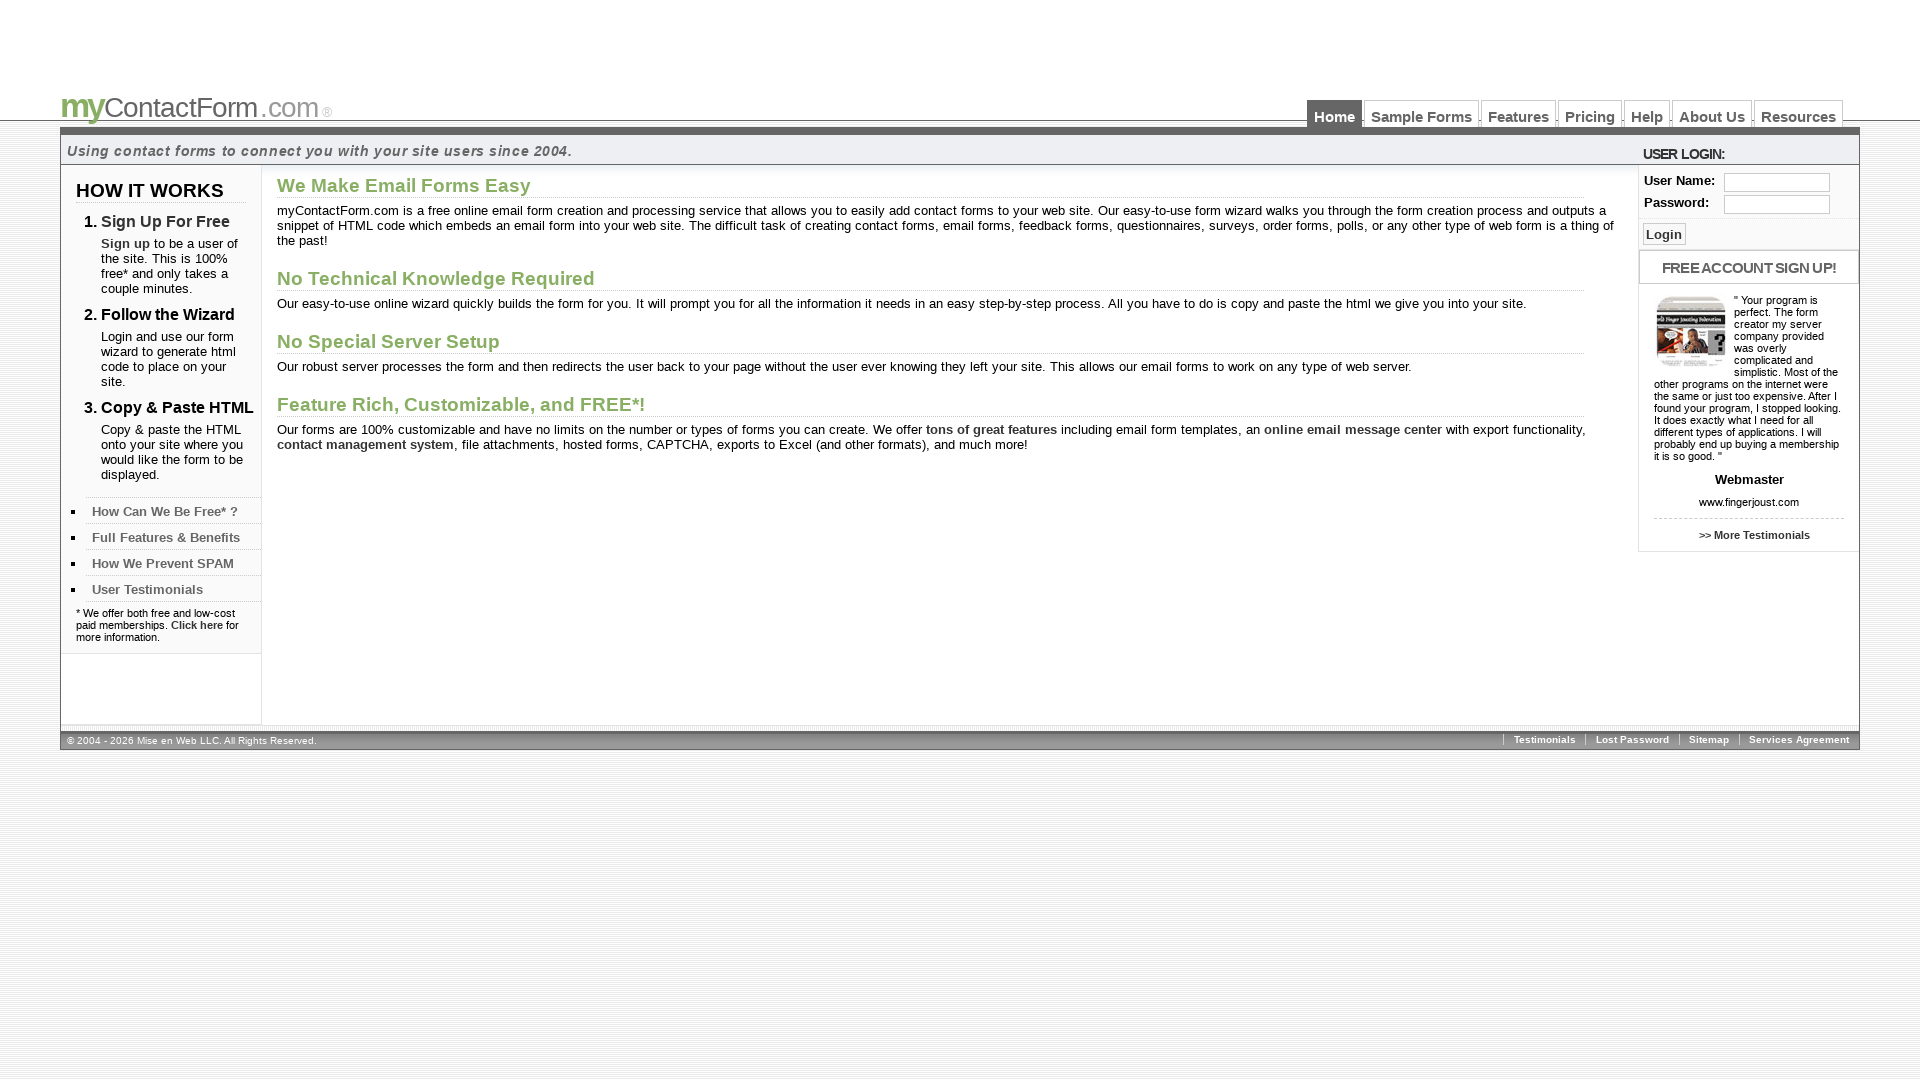

Navigated forward to next page
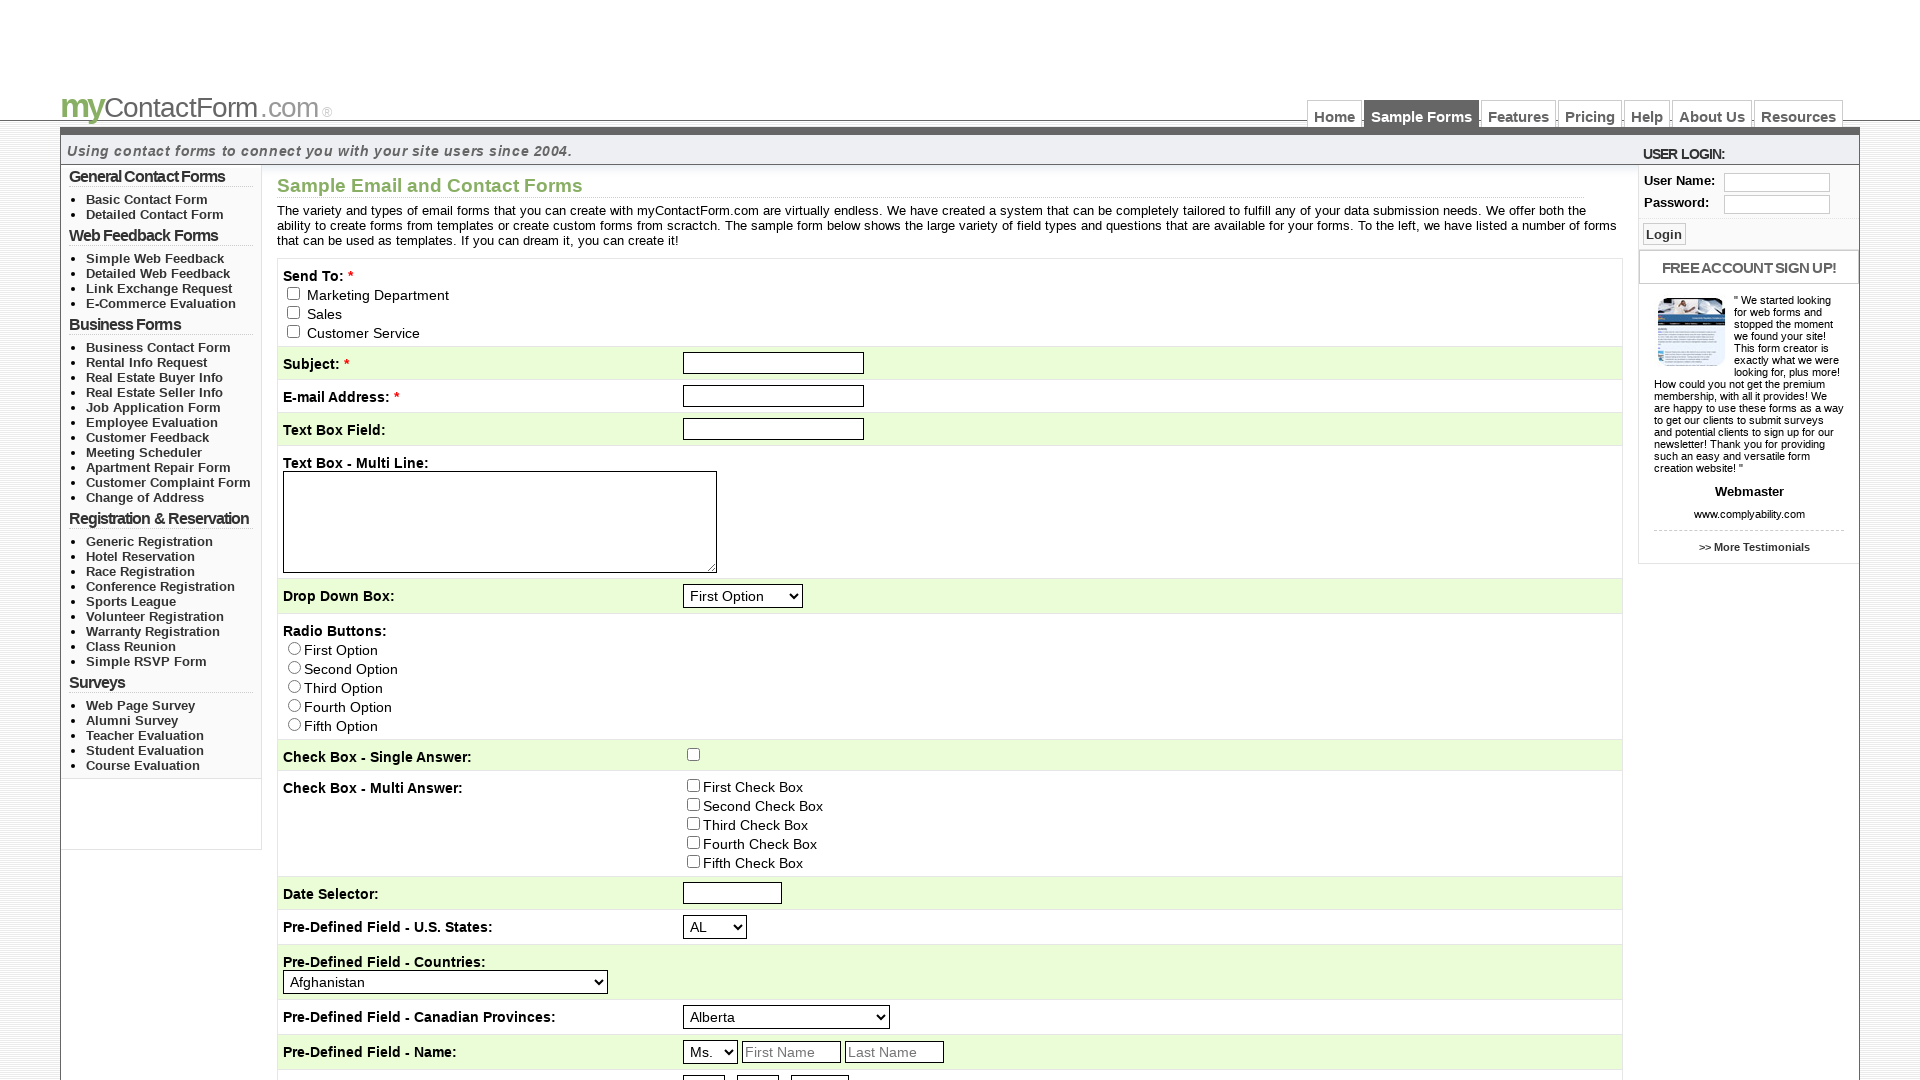

Refreshed the page
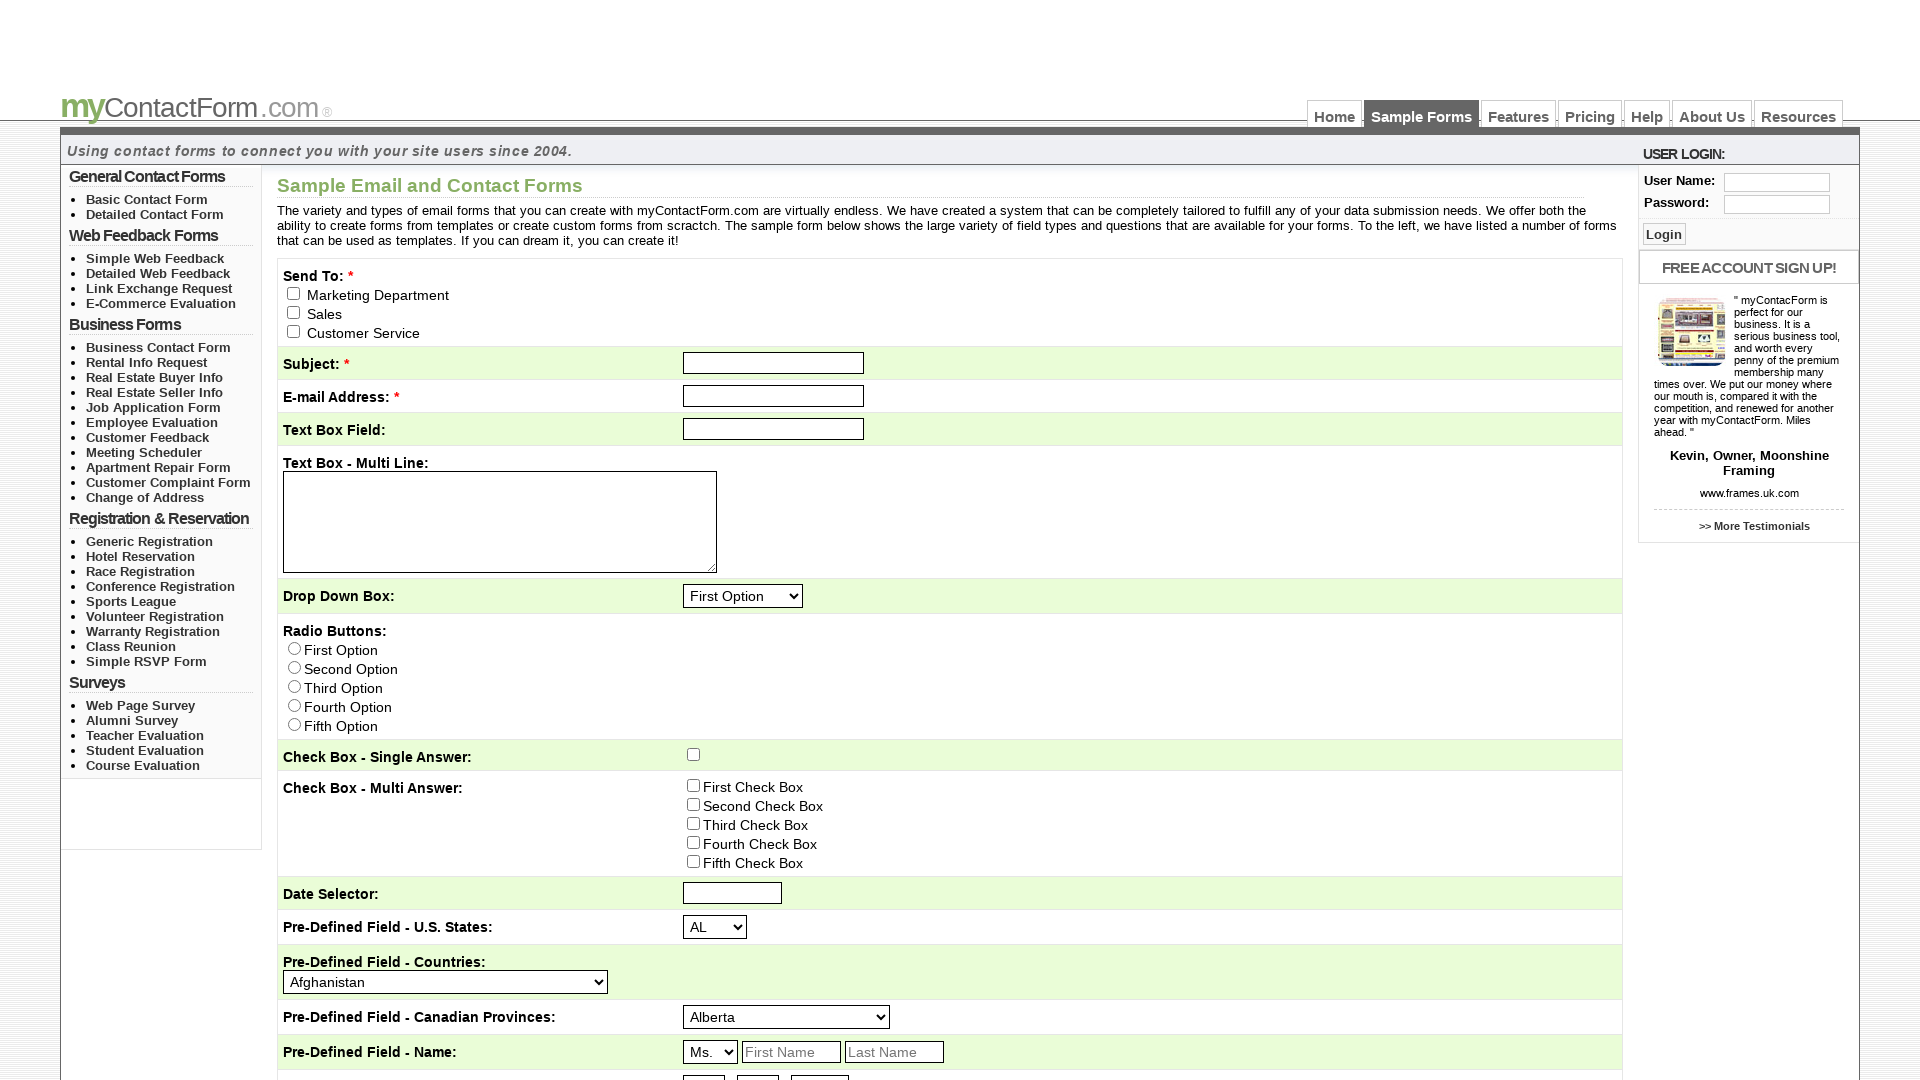

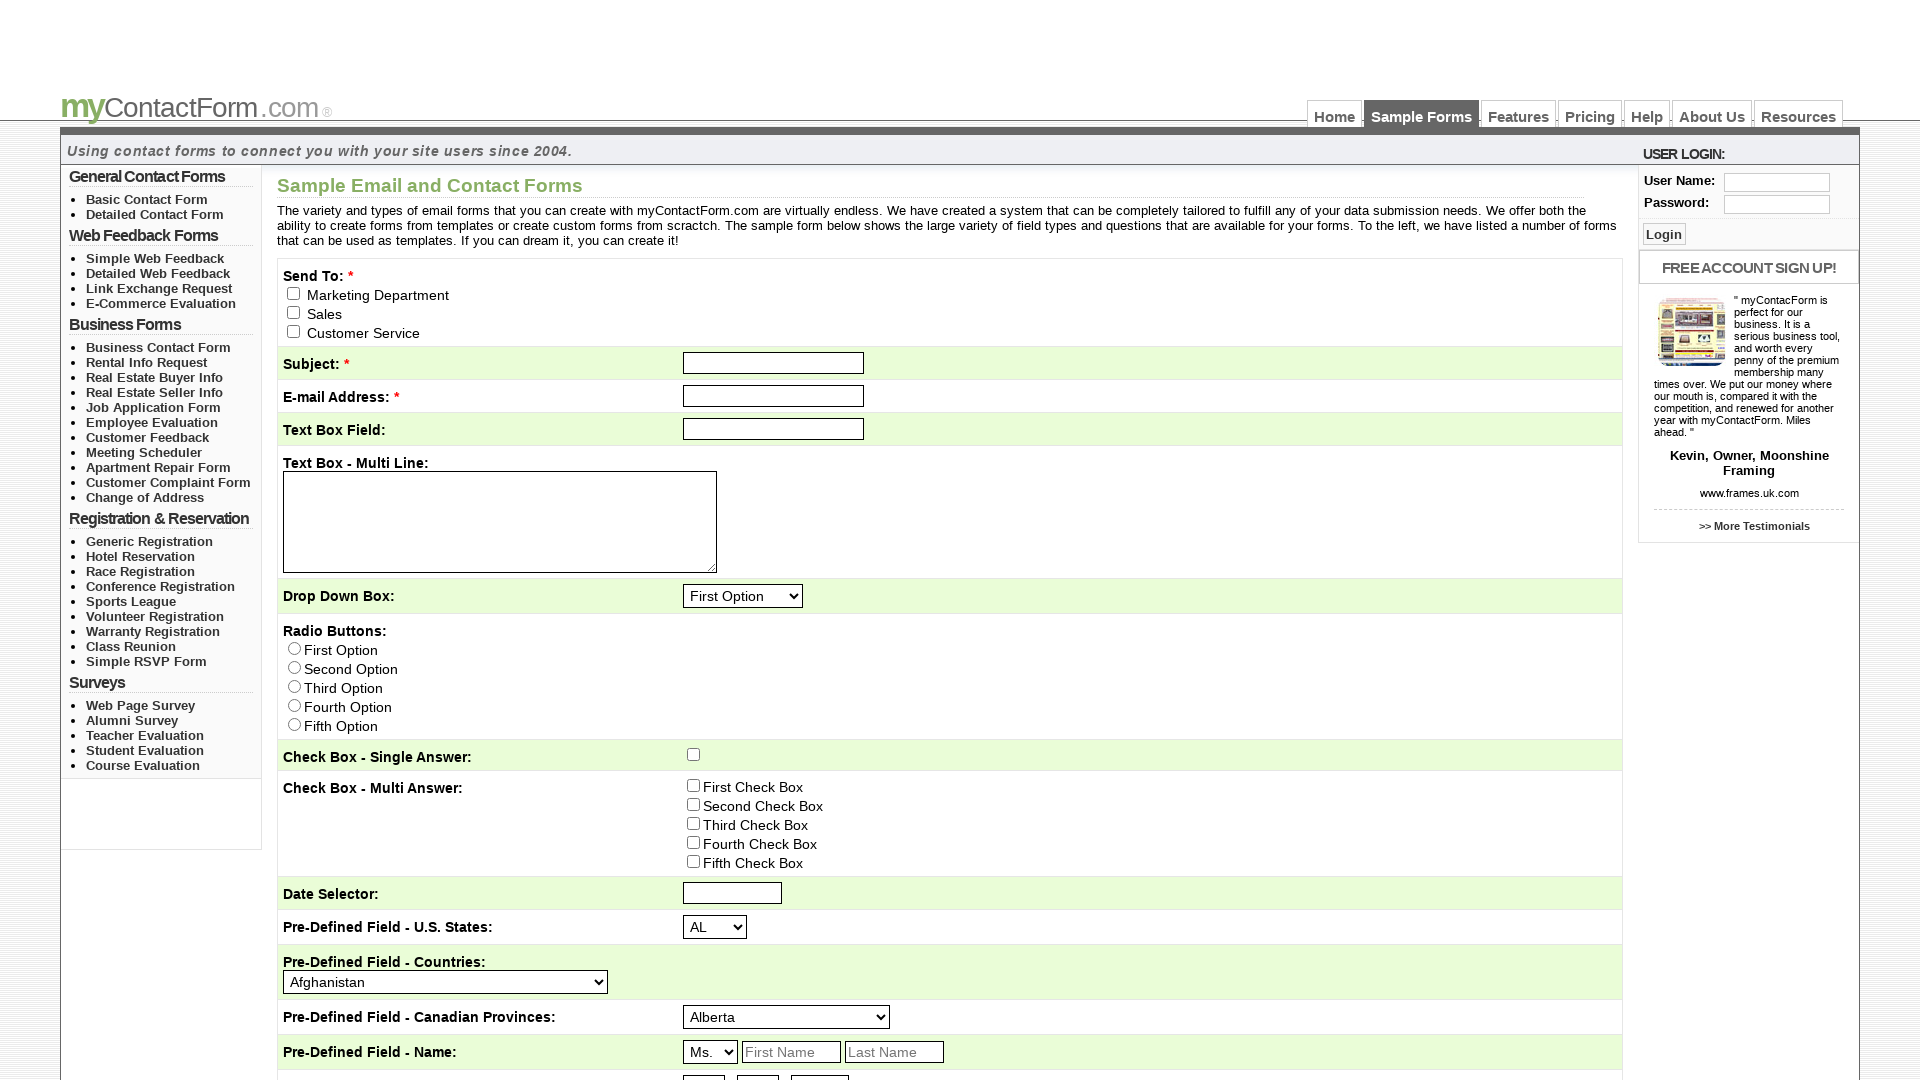